Tests interaction with nested iframes by filling a text field in frame 3 and checking a checkbox in a child frame

Starting URL: https://ui.vision/demo/webtest/frames/

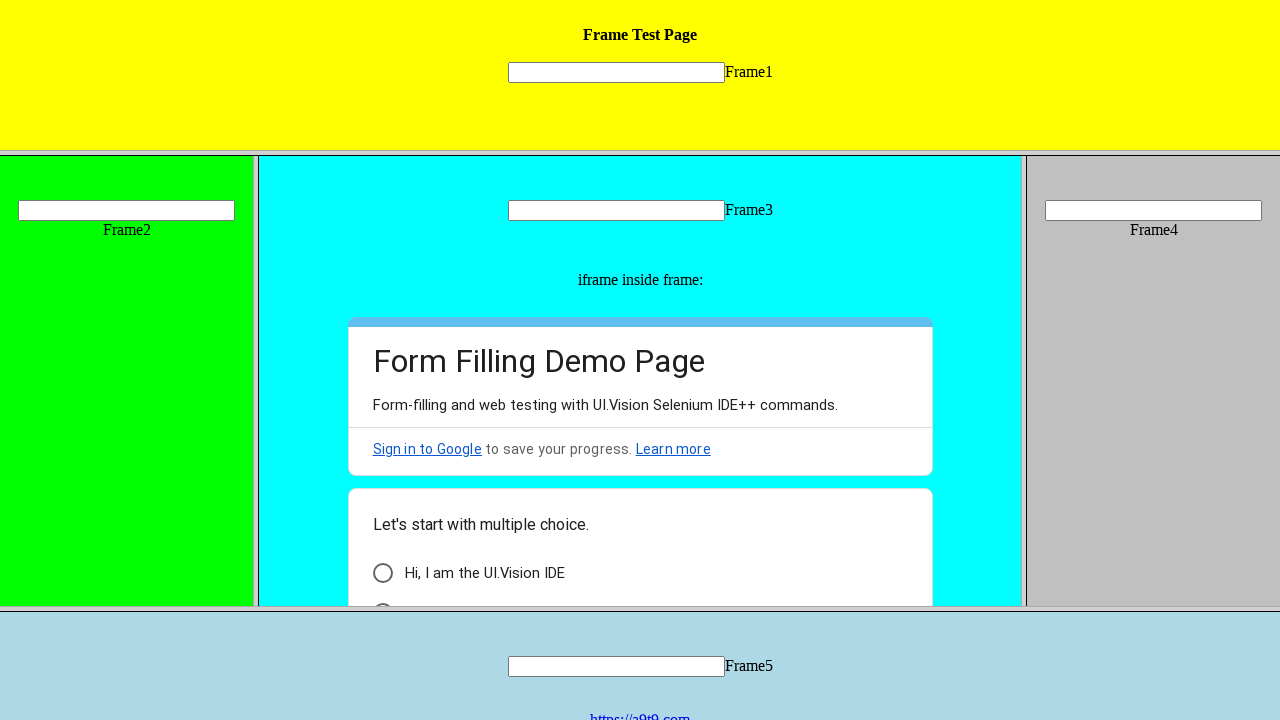

Located frame 3 by URL
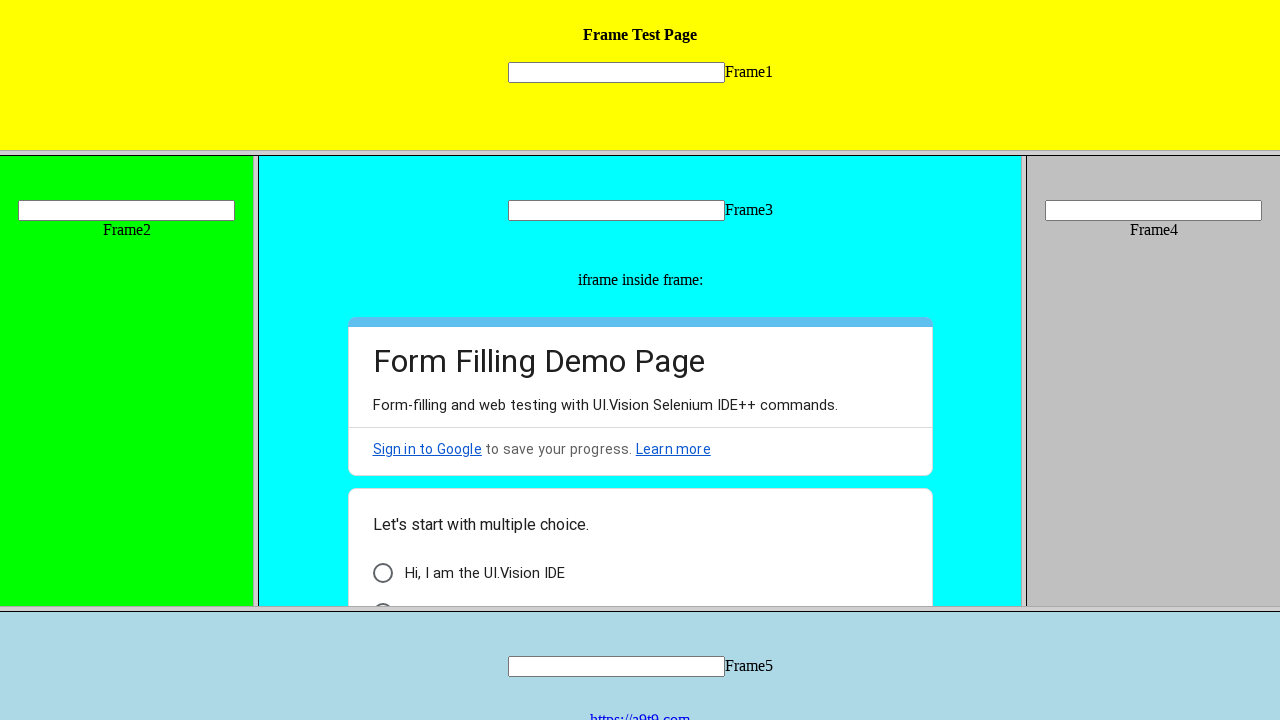

Filled text field in frame 3 with 'Hello' on [name='mytext3']
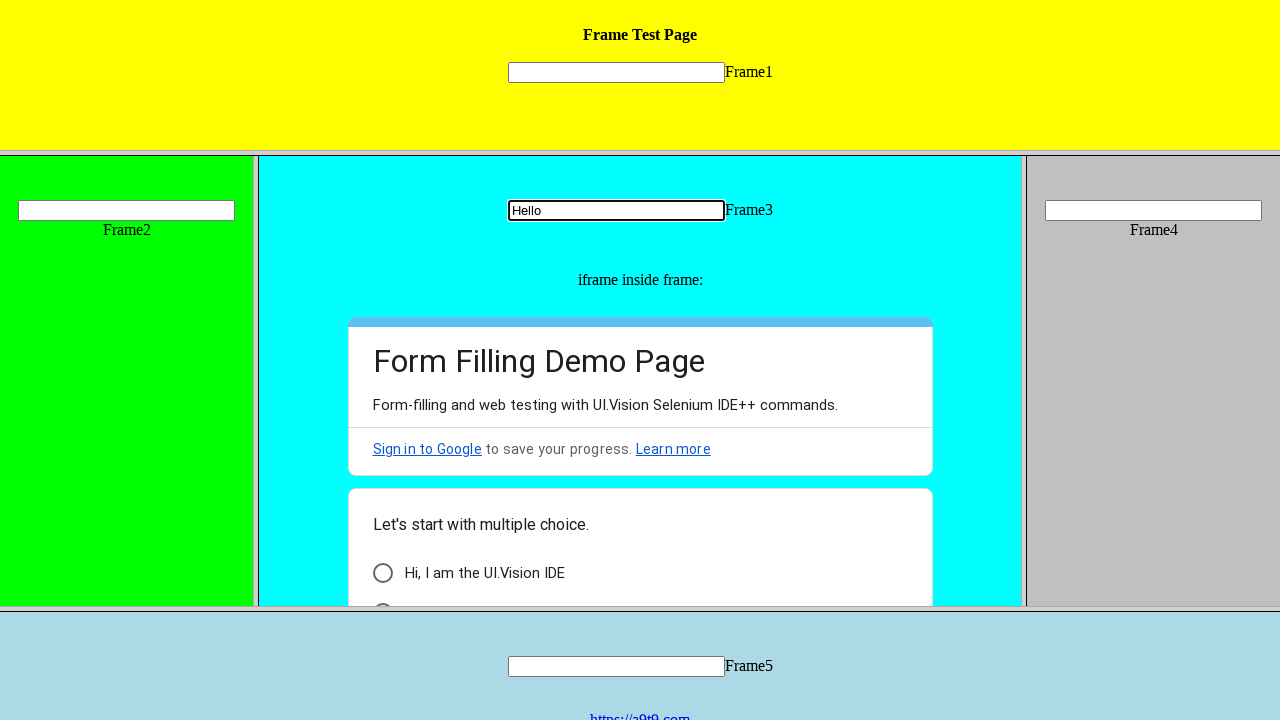

Retrieved child frames from frame 3
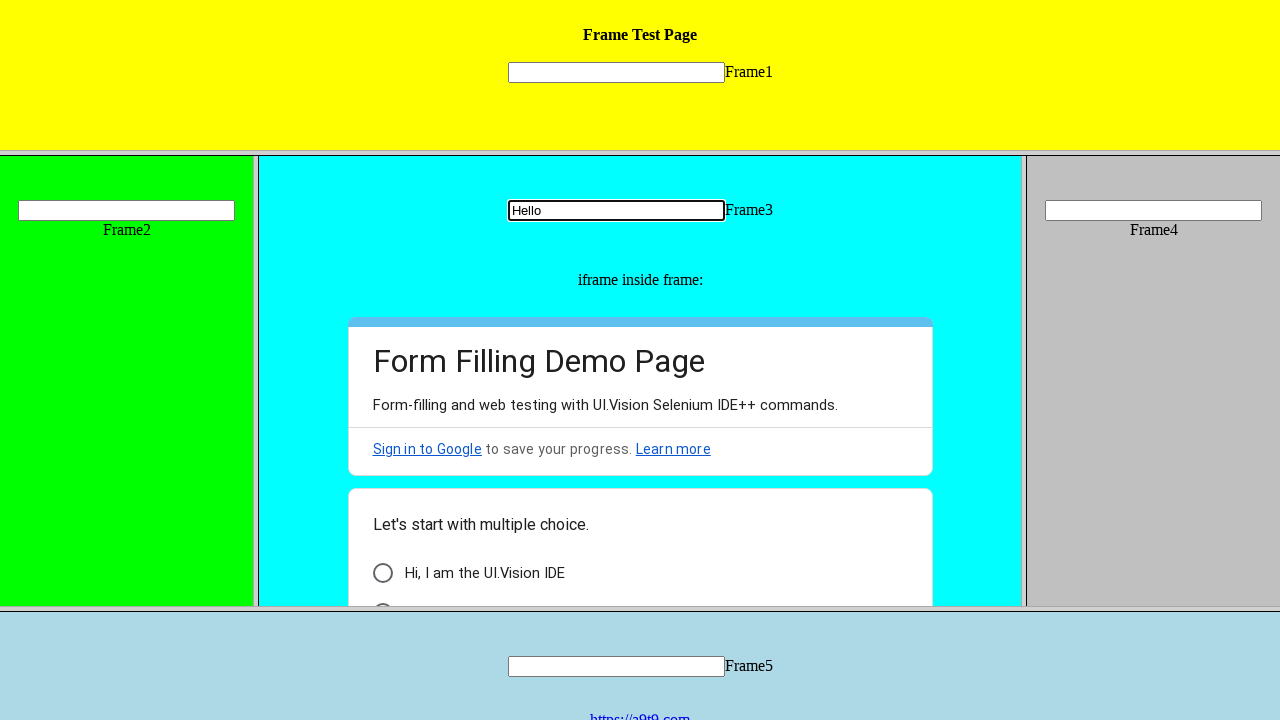

Checked 'I am a human' checkbox in child frame at (382, 596) on internal:label="I am a human"i
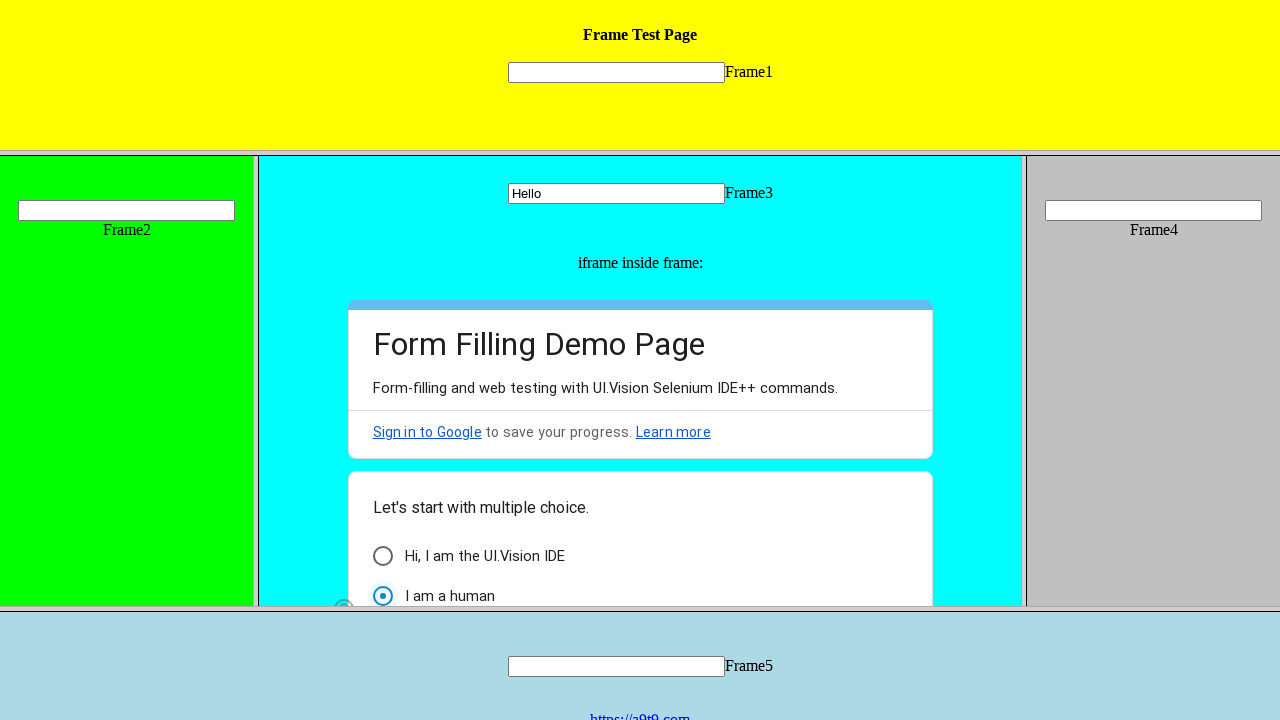

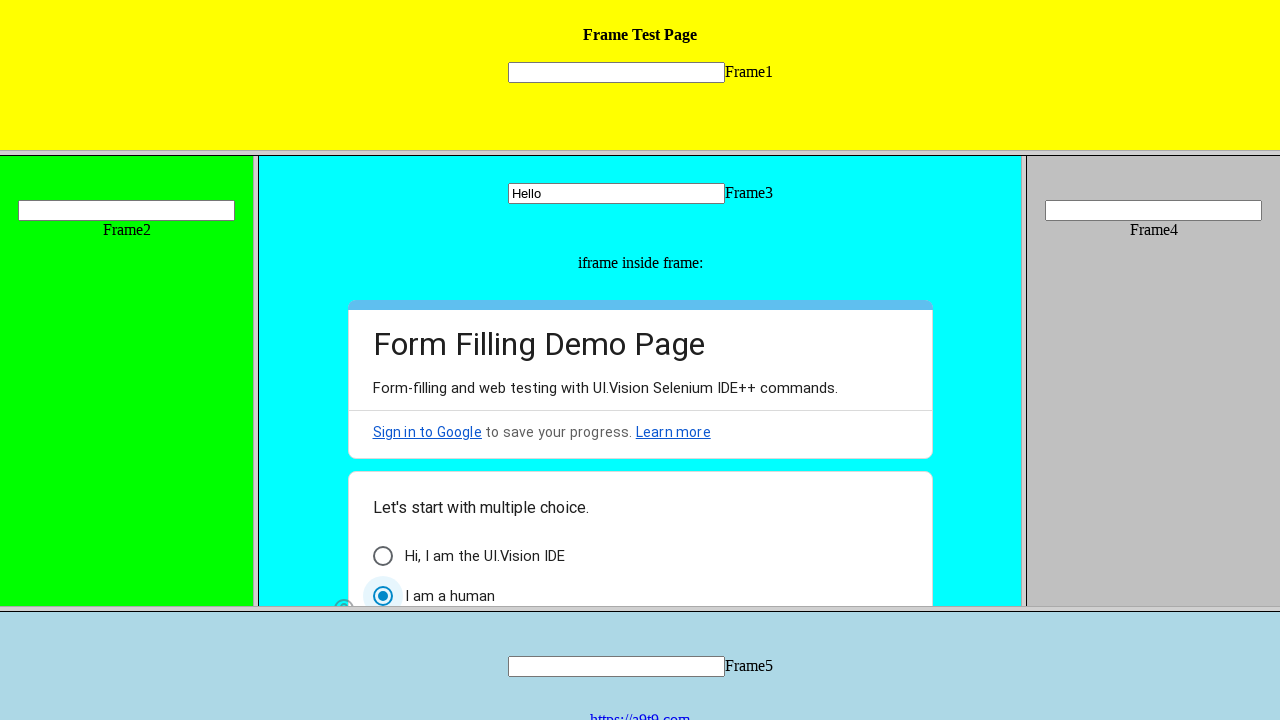